Navigates to Taiwan Central Bank law page and verifies that the news list table is present

Starting URL: https://www.law.cbc.gov.tw/

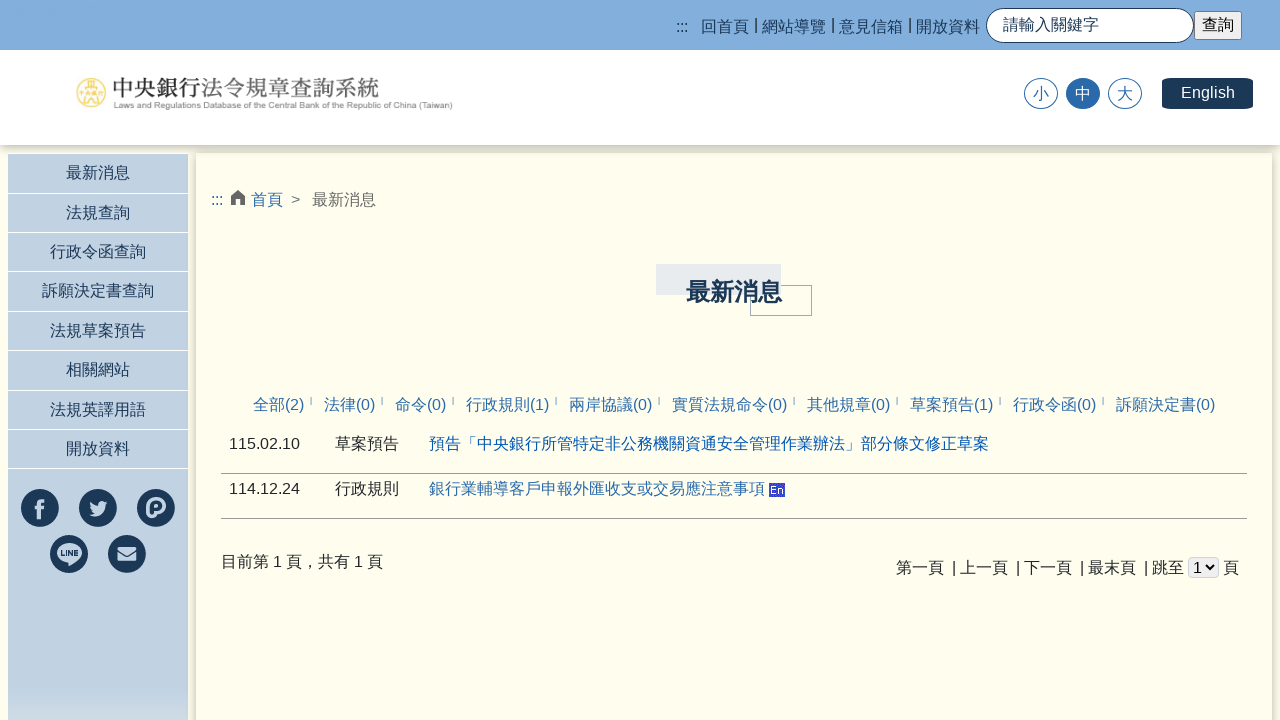

Navigated to Taiwan Central Bank law page
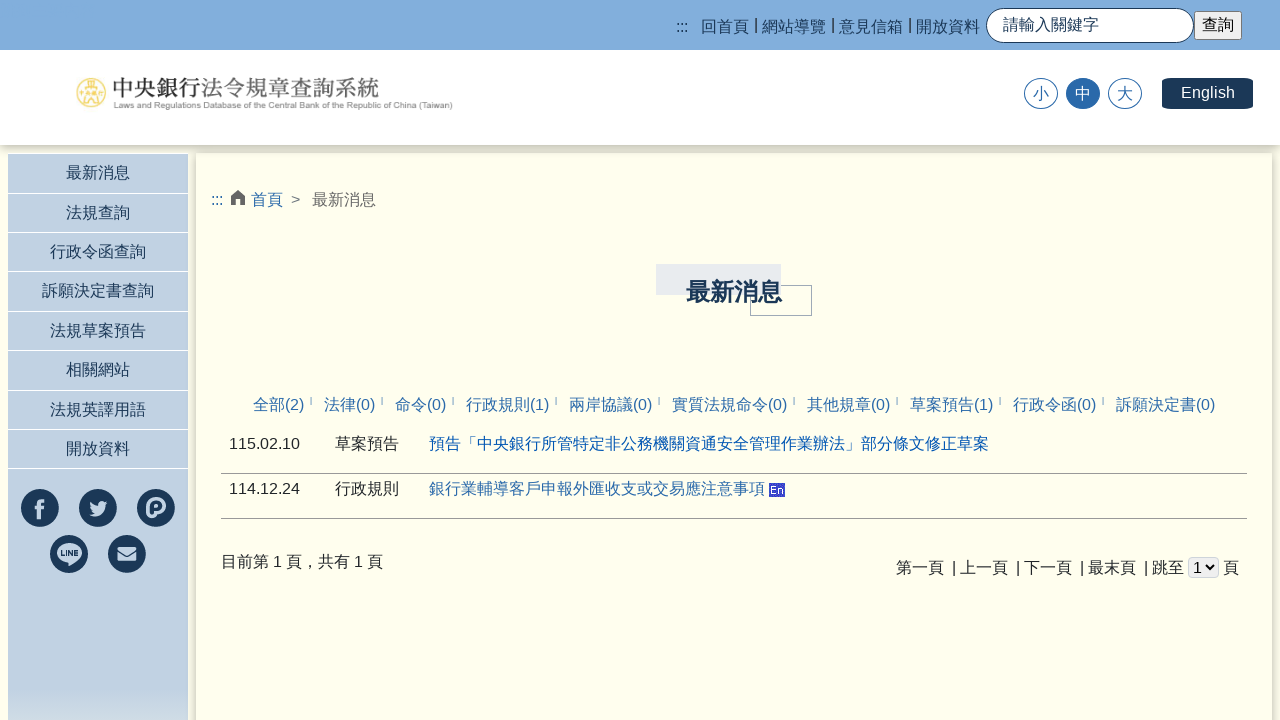

News list table loaded successfully
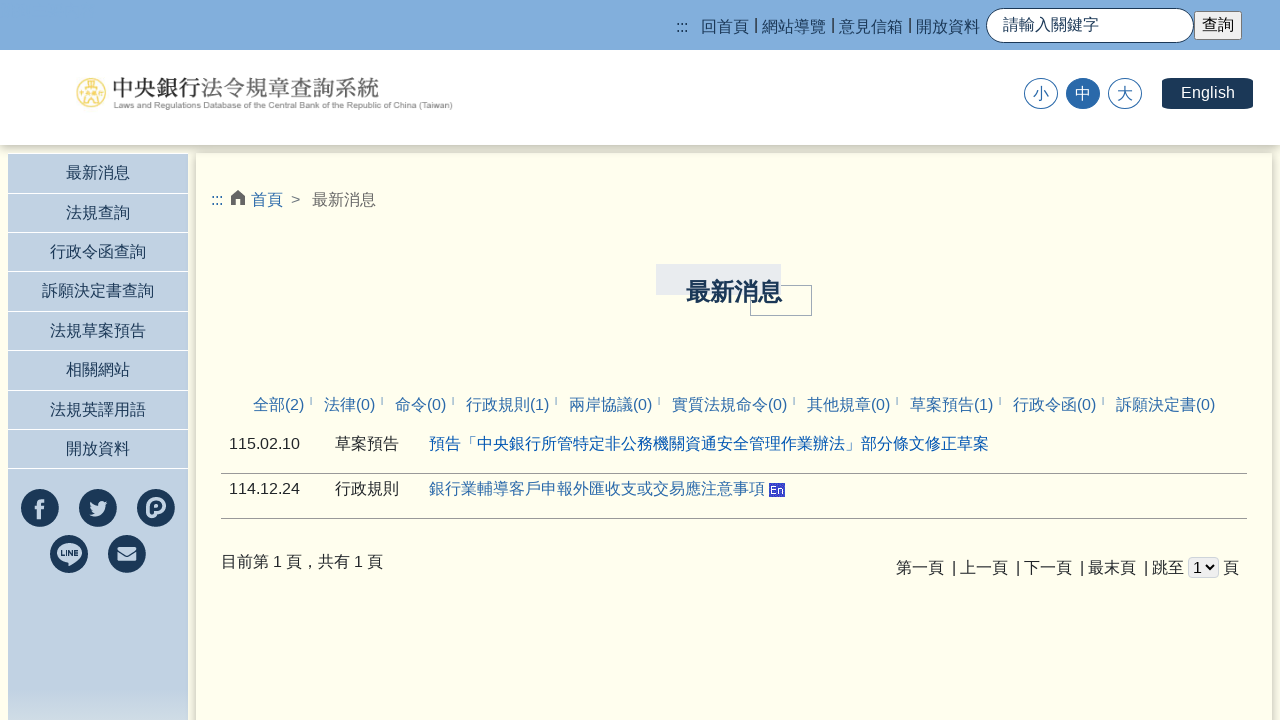

Verified that the news list table is present
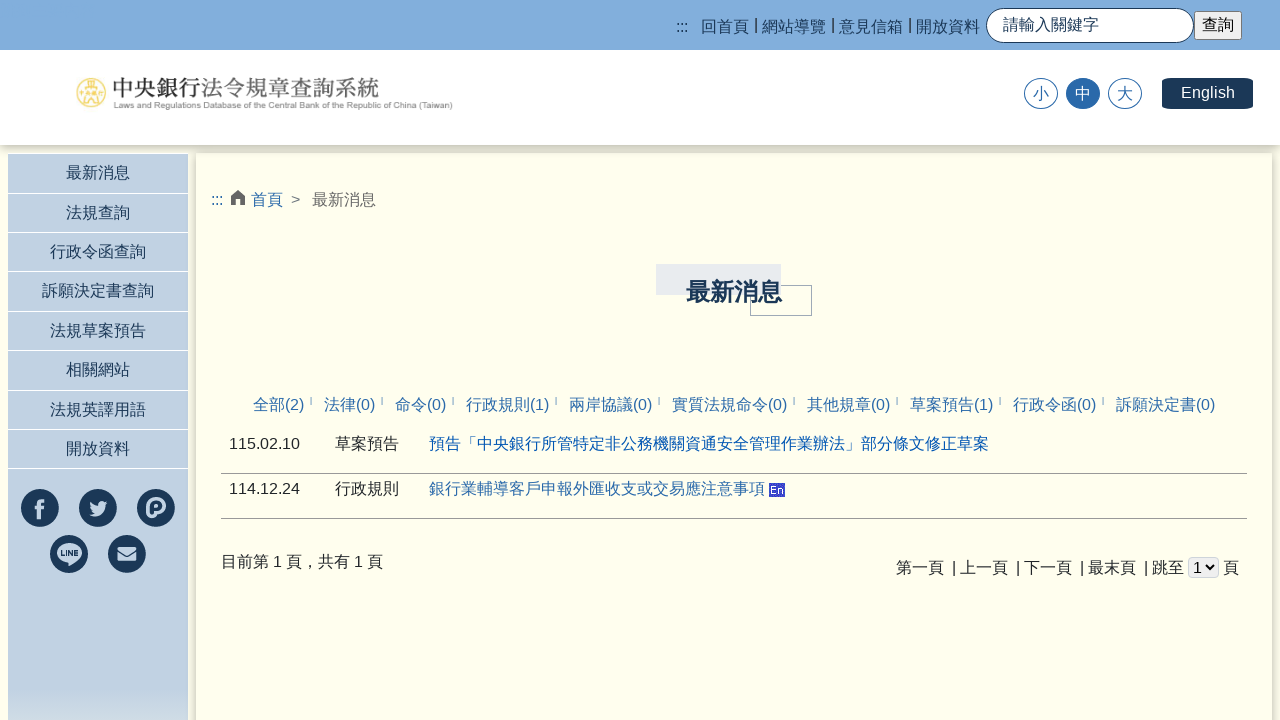

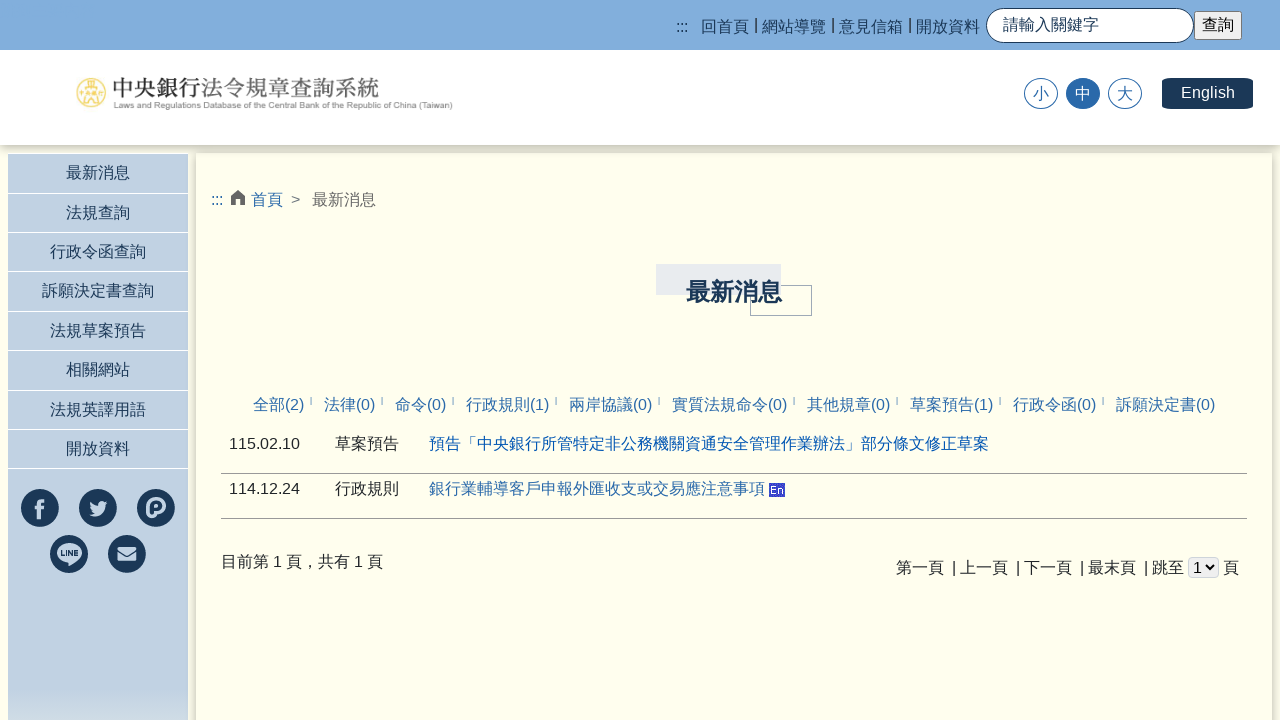